Tests right-click context menu functionality by right-clicking on an element, selecting an option from the context menu, and handling the resulting alert

Starting URL: https://swisnl.github.io/jQuery-contextMenu/demo.html

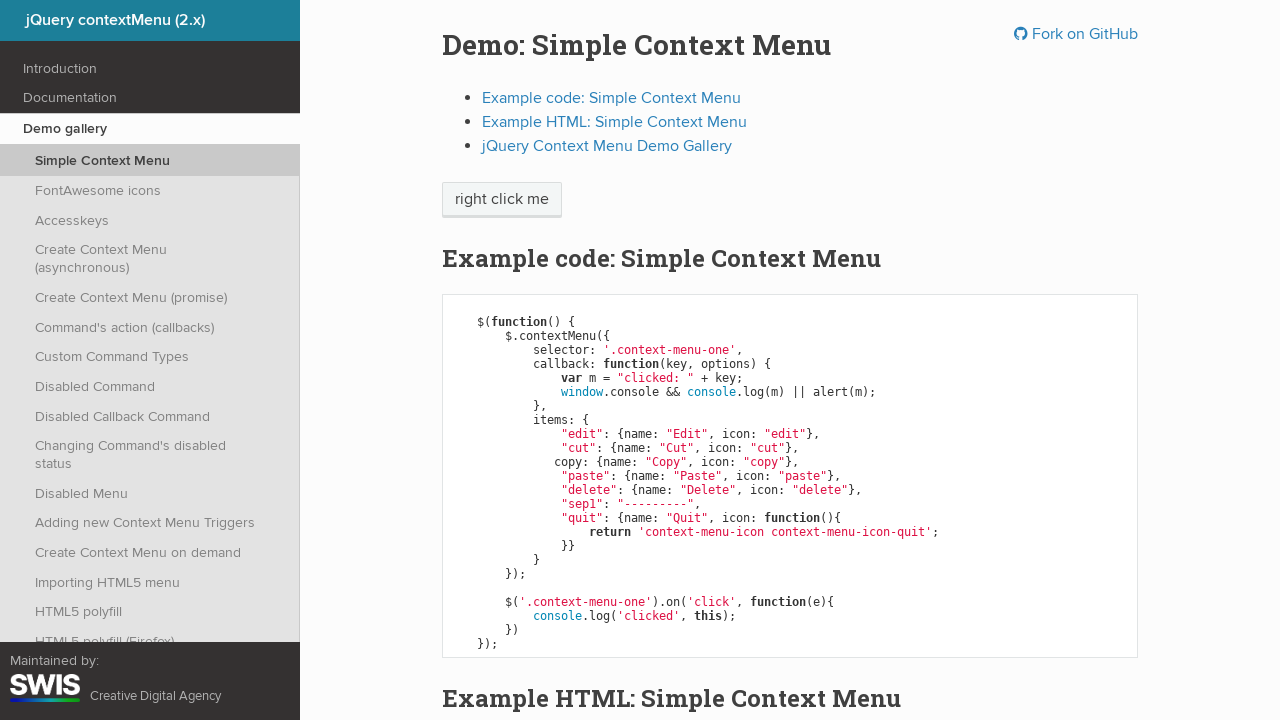

Located button element for right-click
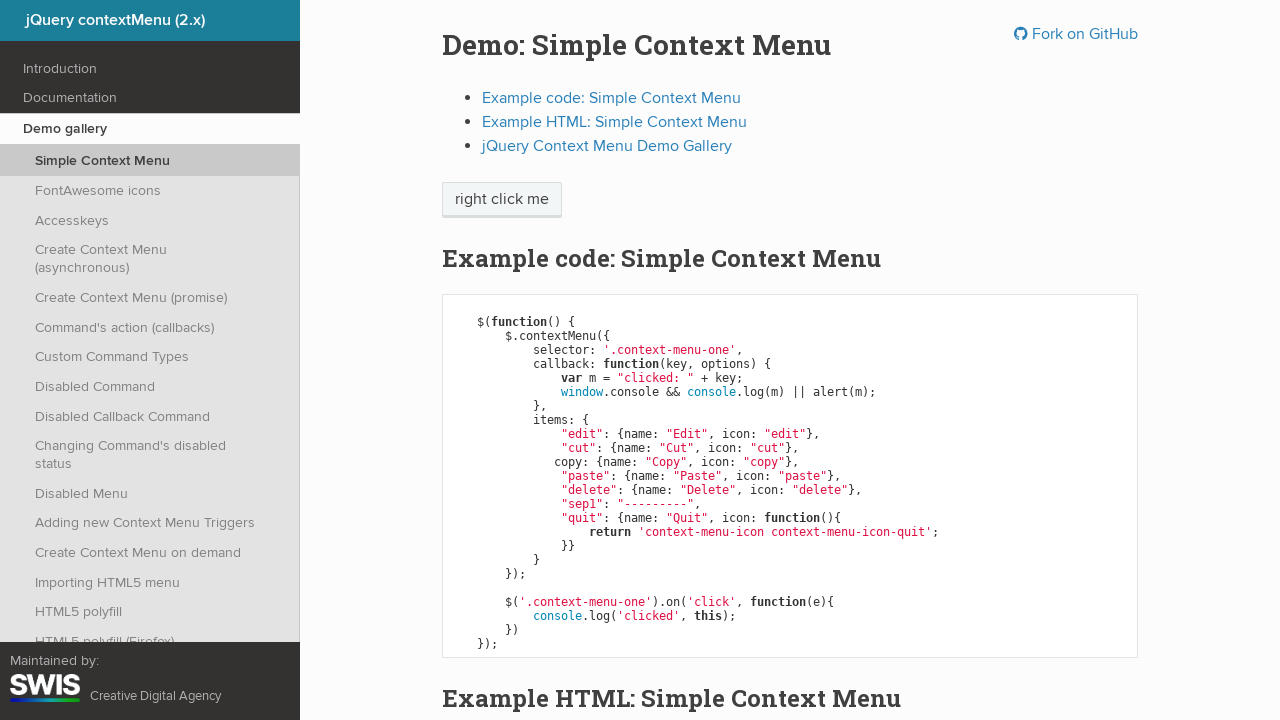

Right-clicked on button to open context menu at (502, 200) on xpath=/html/body/div/section/div/div/div/p/span
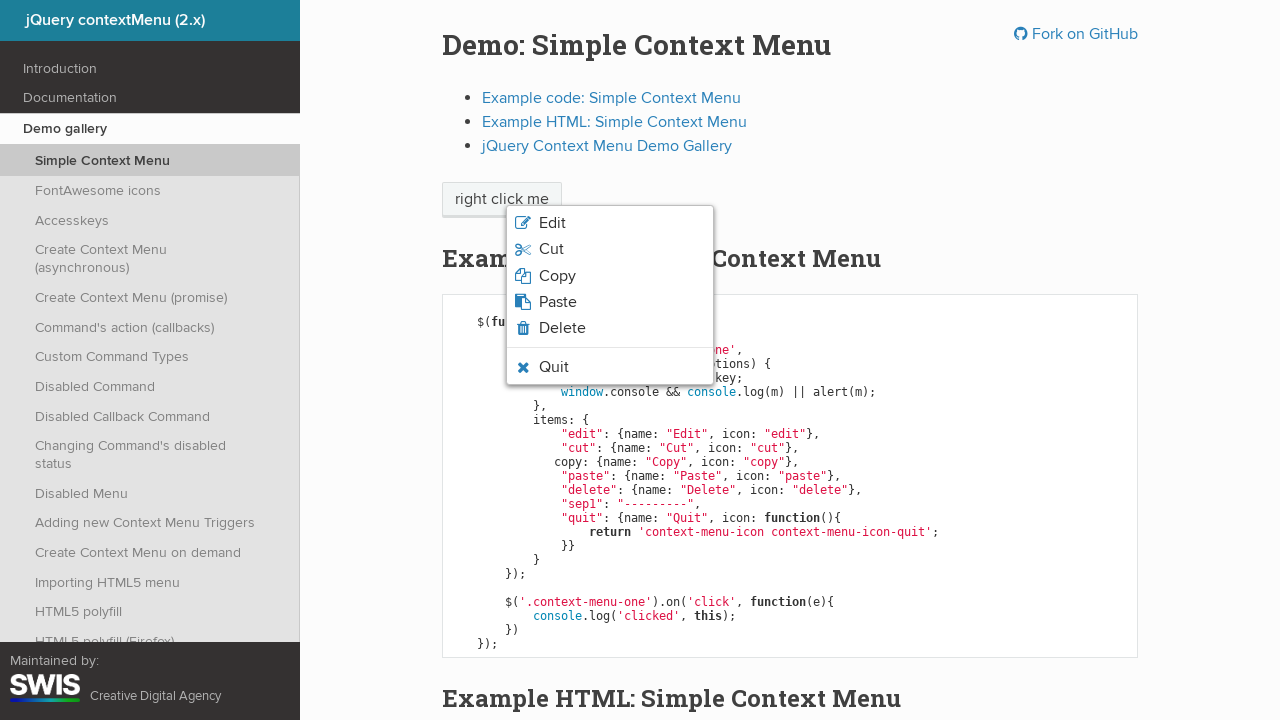

Selected third option from context menu at (610, 276) on xpath=/html/body/ul/li[3]
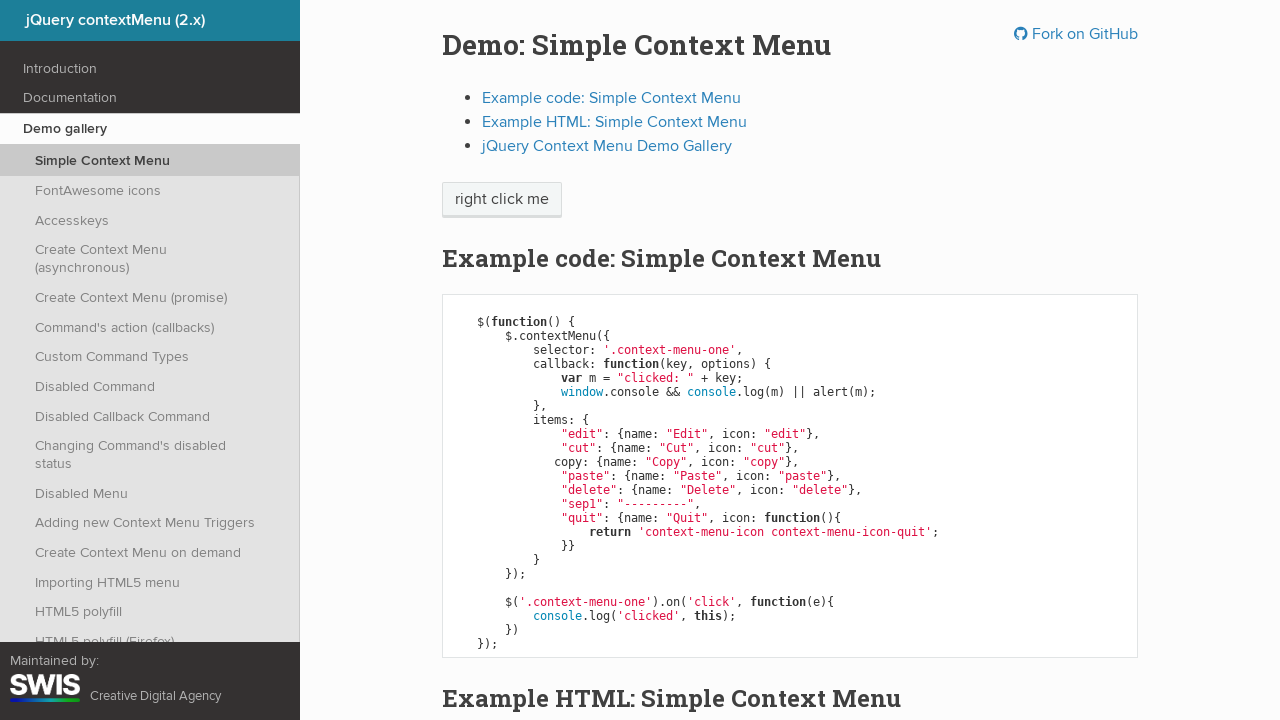

Set up alert dialog handler to accept
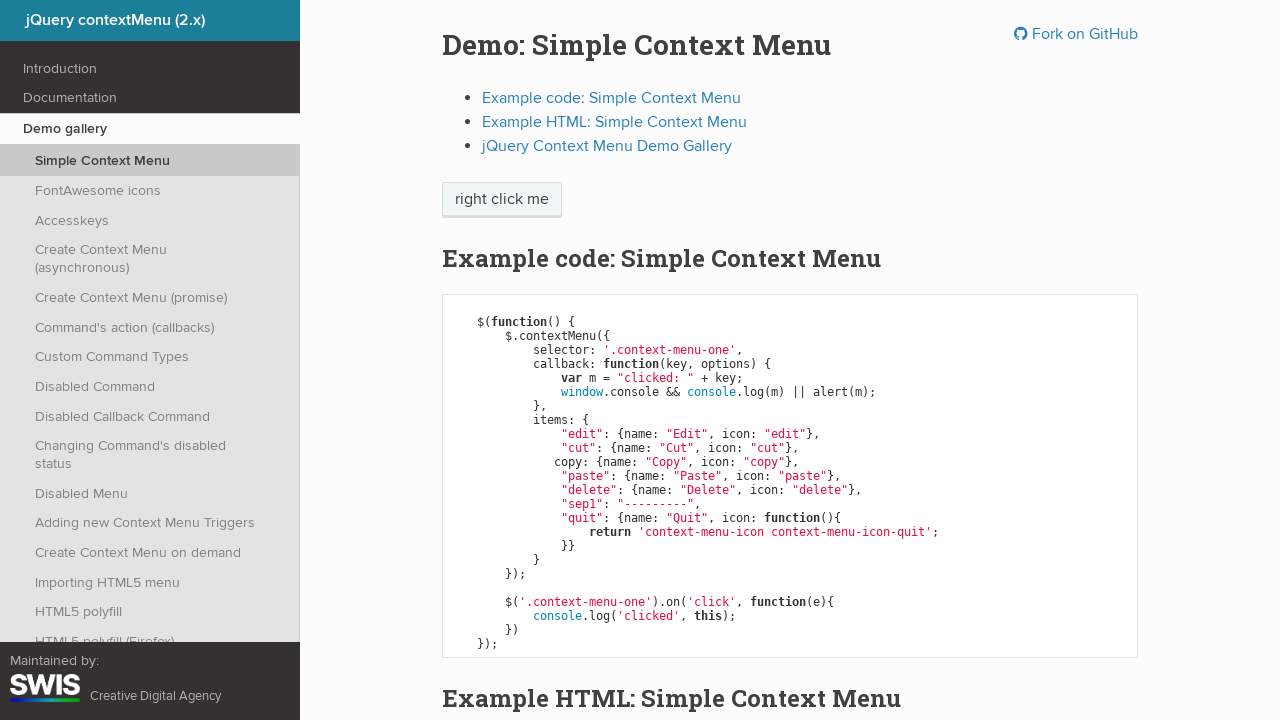

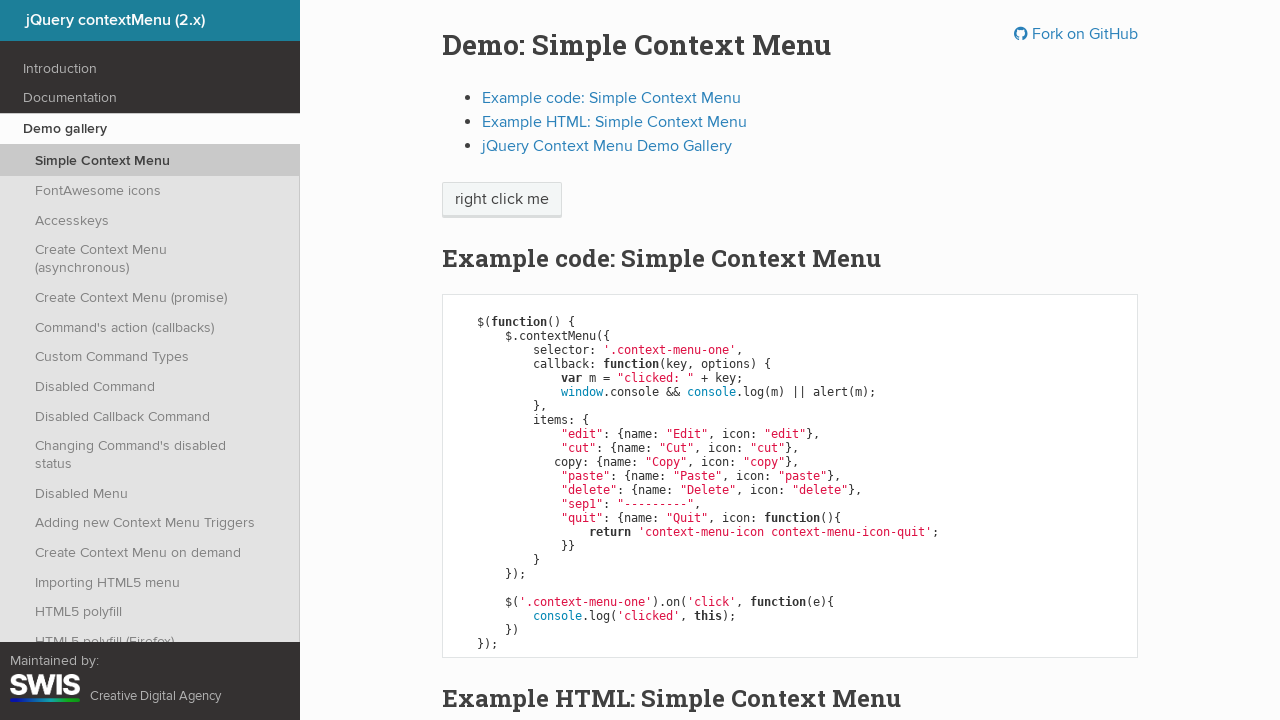